Tests interaction with shadow DOM elements by navigating to a shadow DOM example page and checking a checkbox input element.

Starting URL: http://watir.com/examples/shadow_dom.html

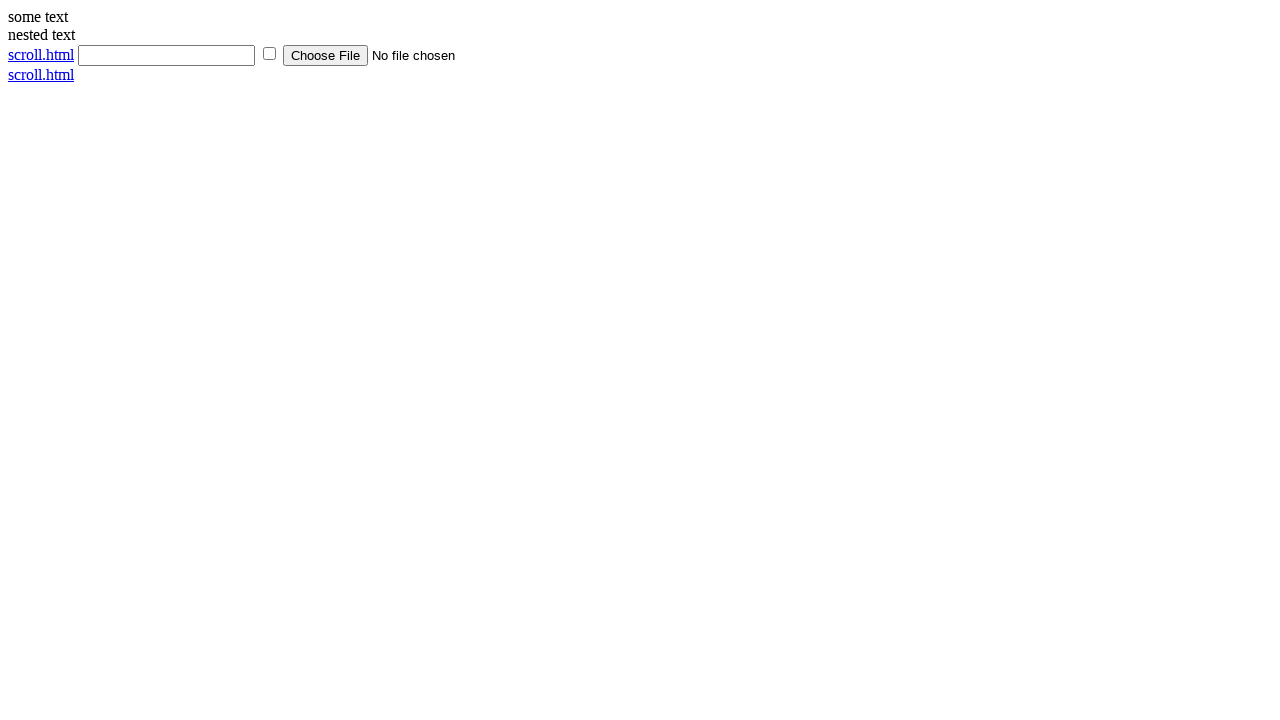

Navigated to shadow DOM example page
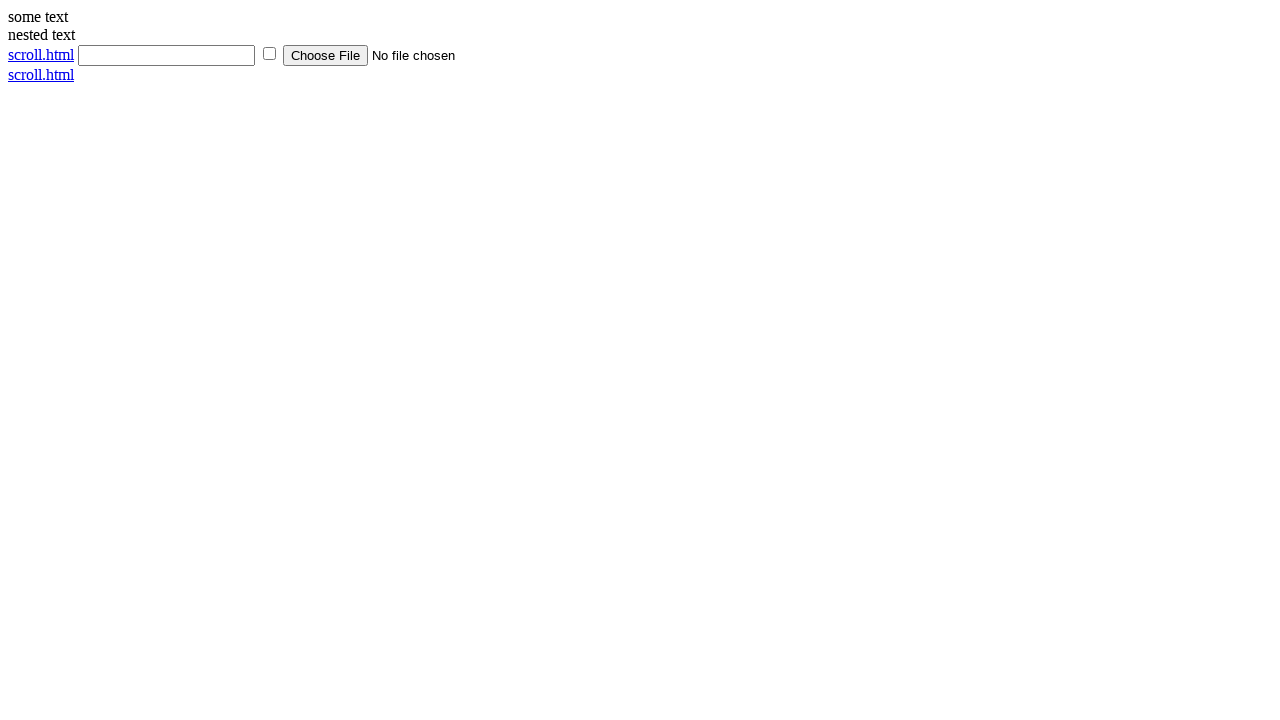

Checked the checkbox input element in shadow DOM at (270, 54) on input[type='checkbox']
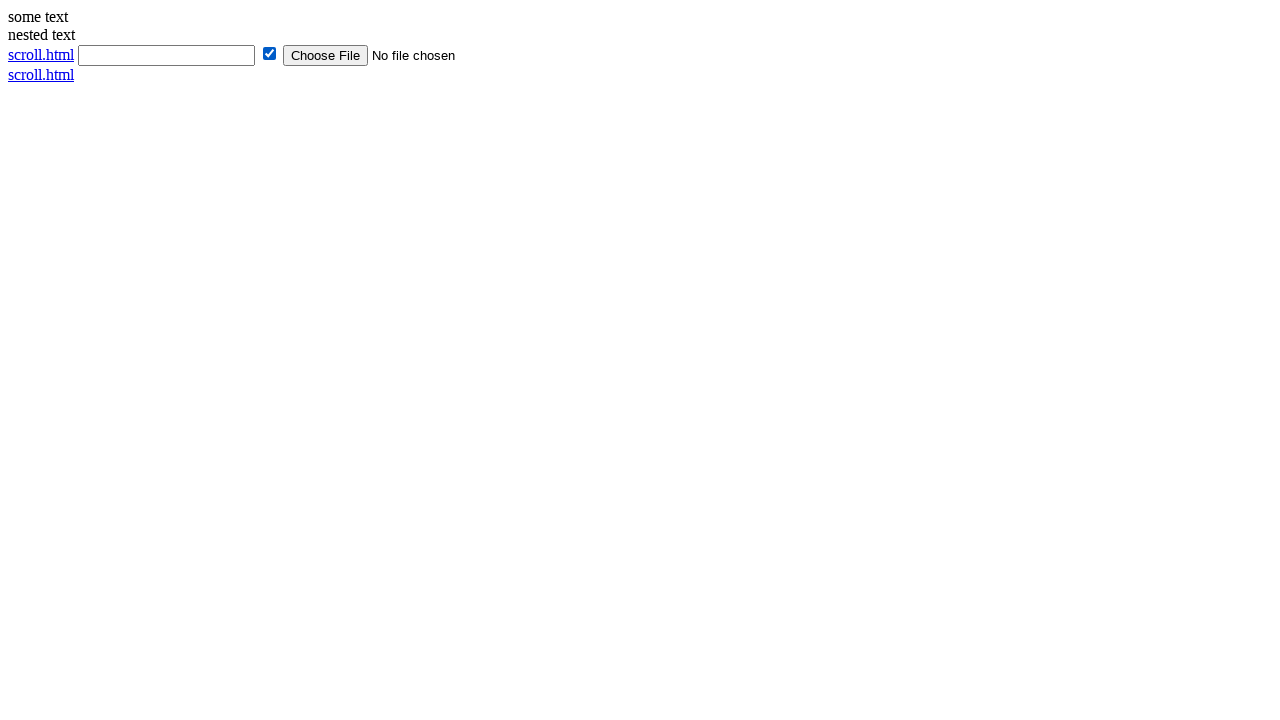

Waited 1 second for action to complete
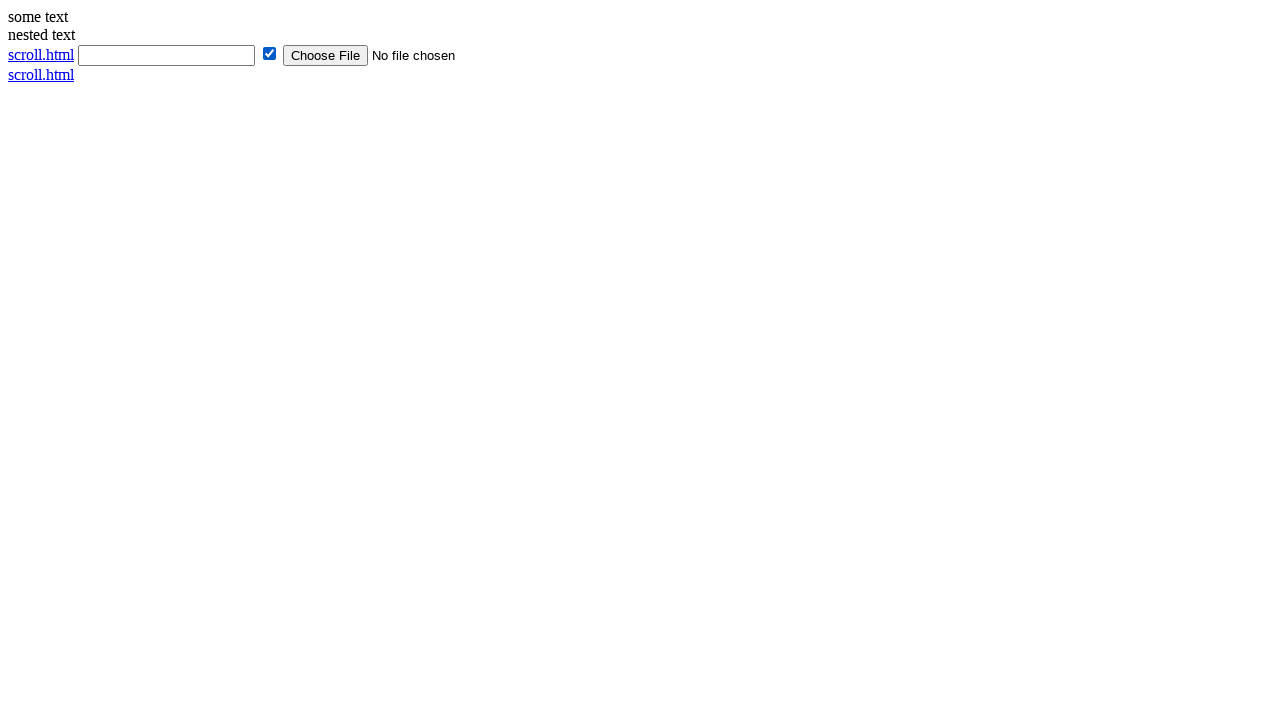

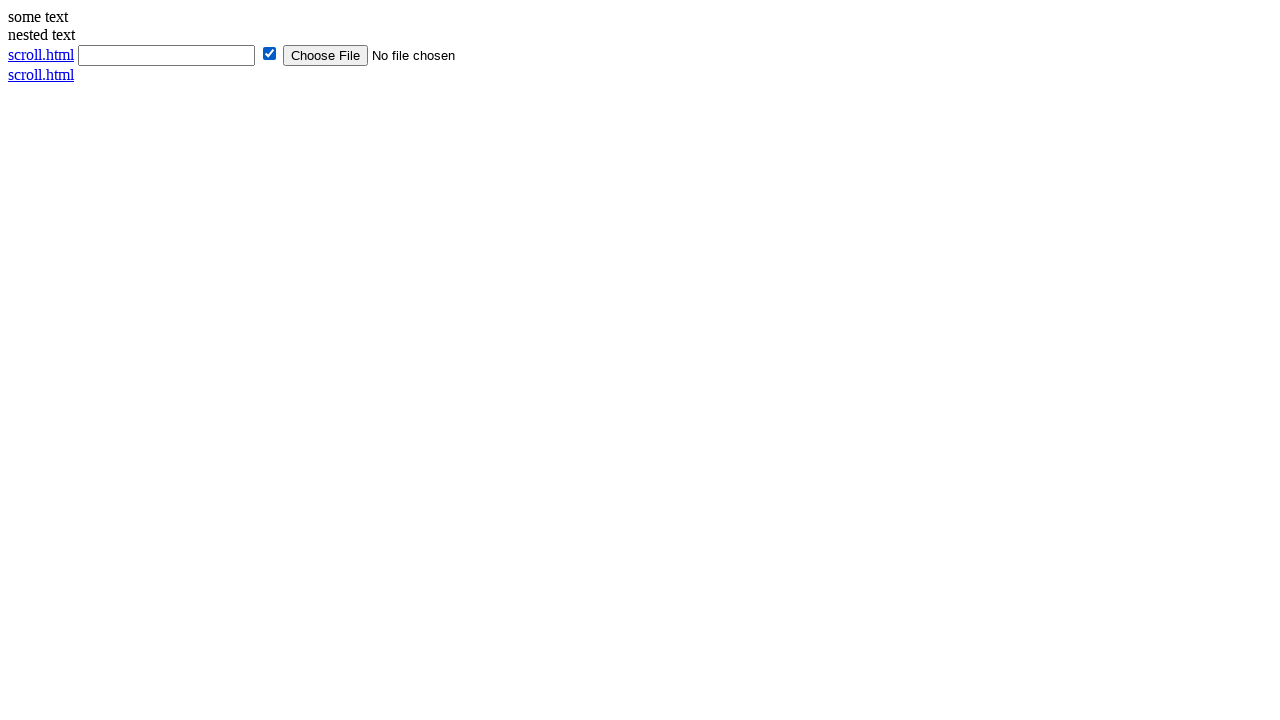